Visits the JPL Space images page and clicks the full image button to display the featured Mars image.

Starting URL: https://data-class-jpl-space.s3.amazonaws.com/JPL_Space/index.html

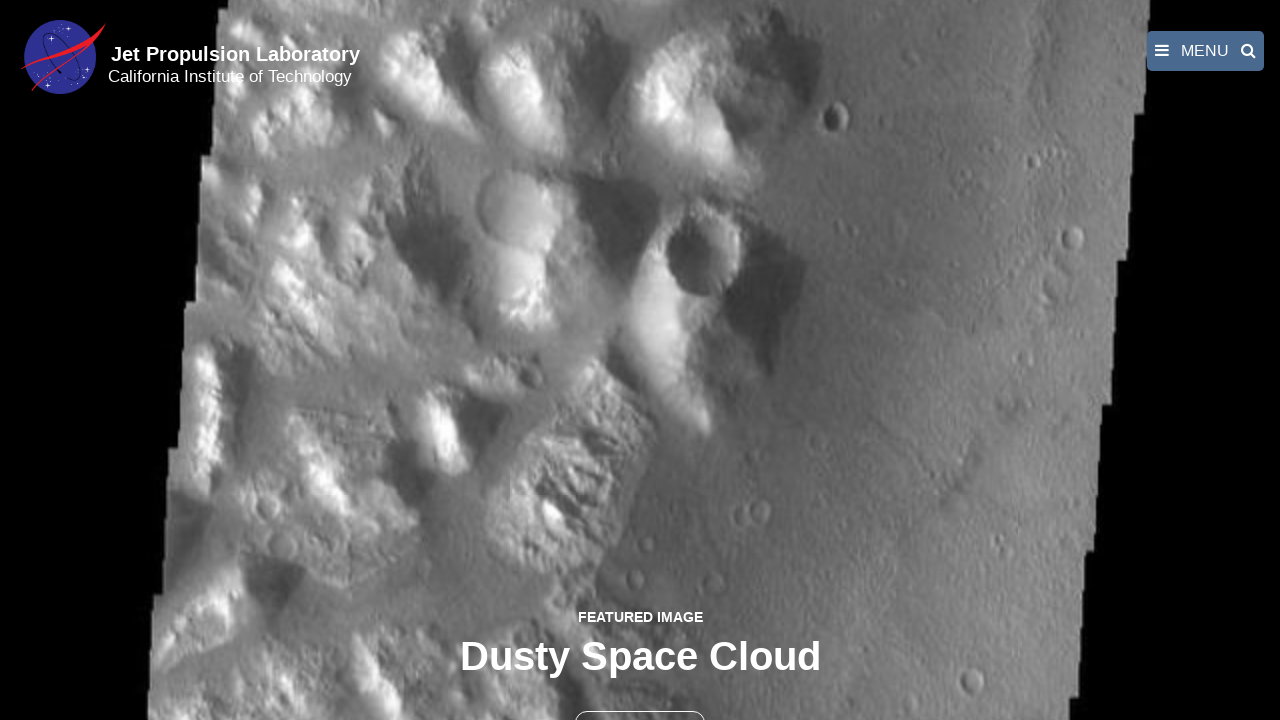

Navigated to JPL Space images page
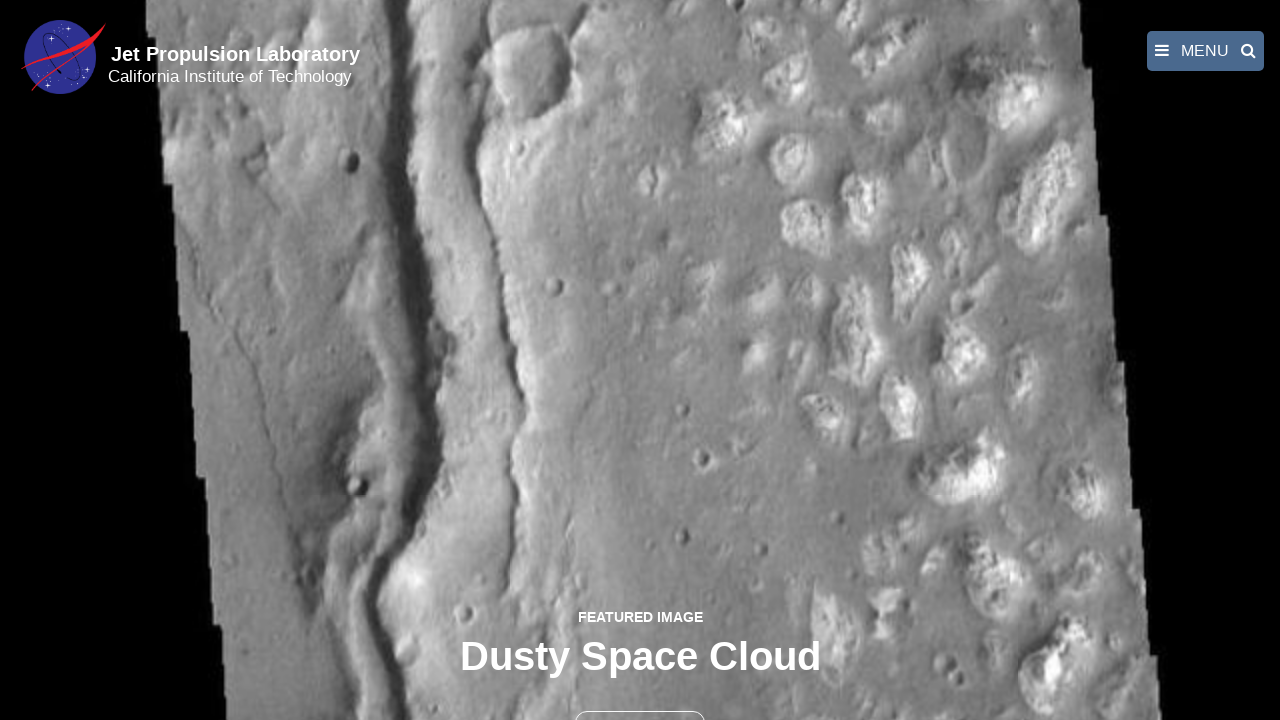

Clicked the full image button to display featured Mars image at (640, 699) on button >> nth=1
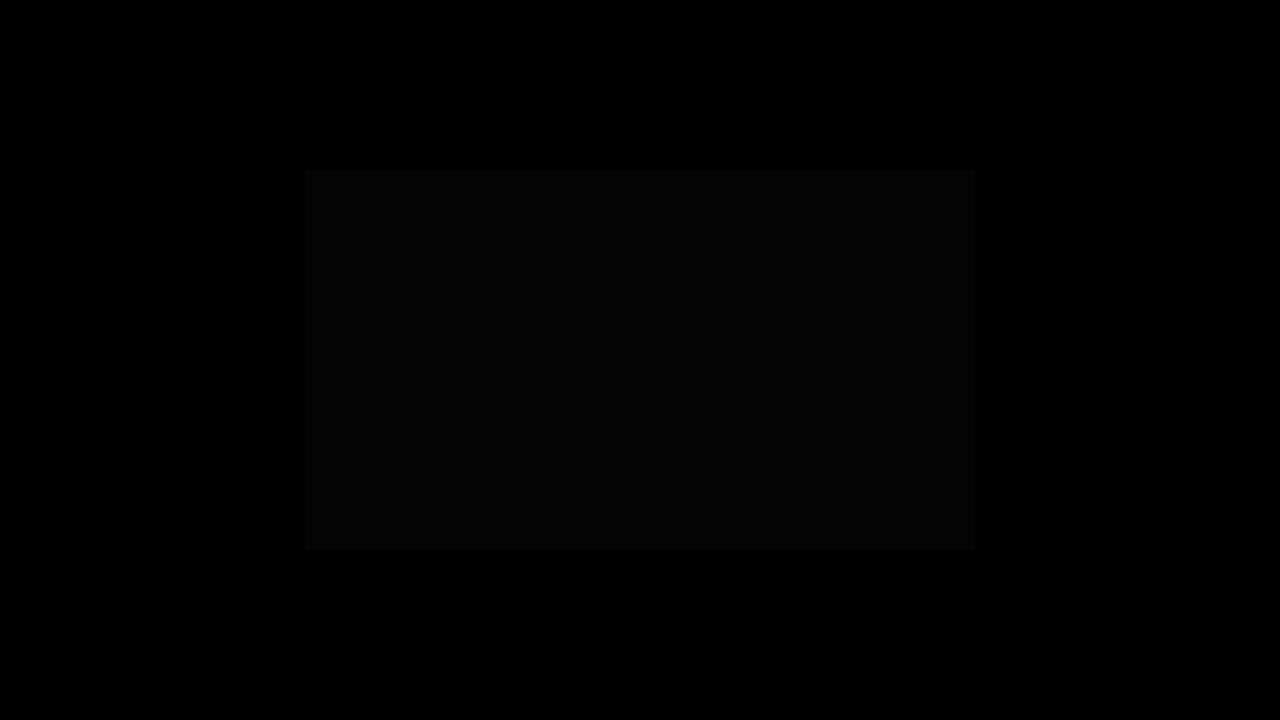

Featured Mars image loaded in fancybox
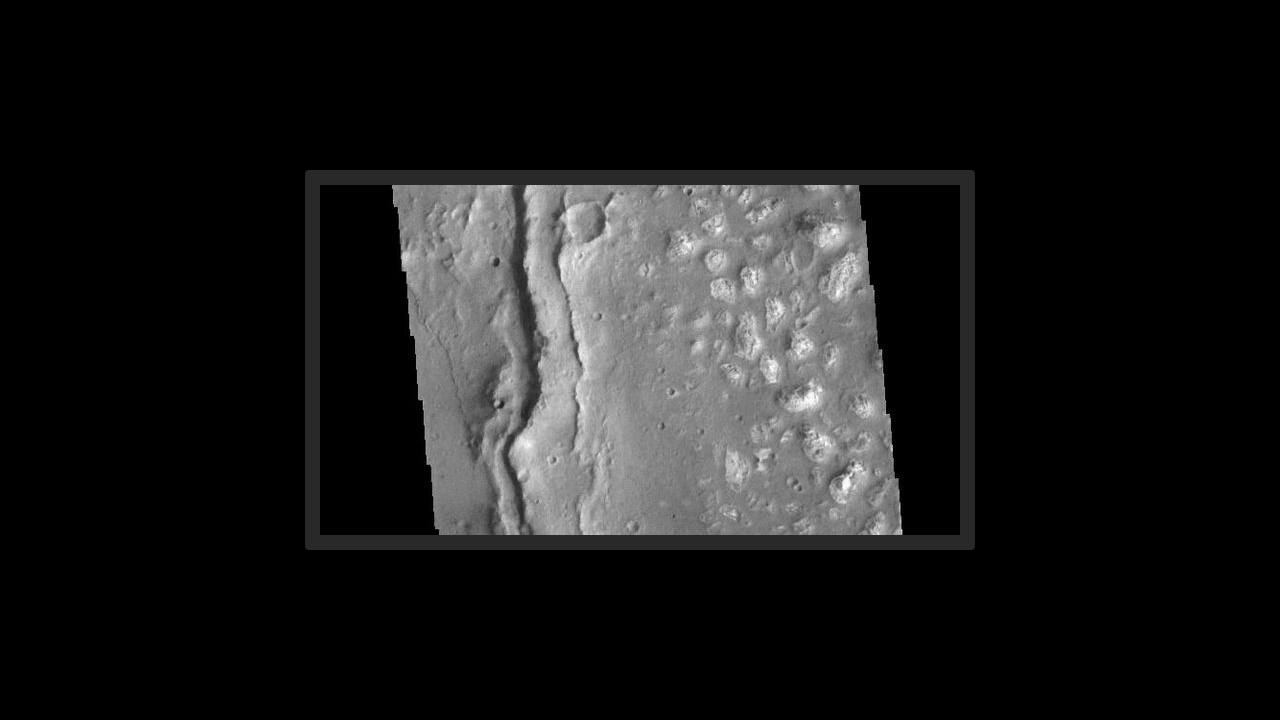

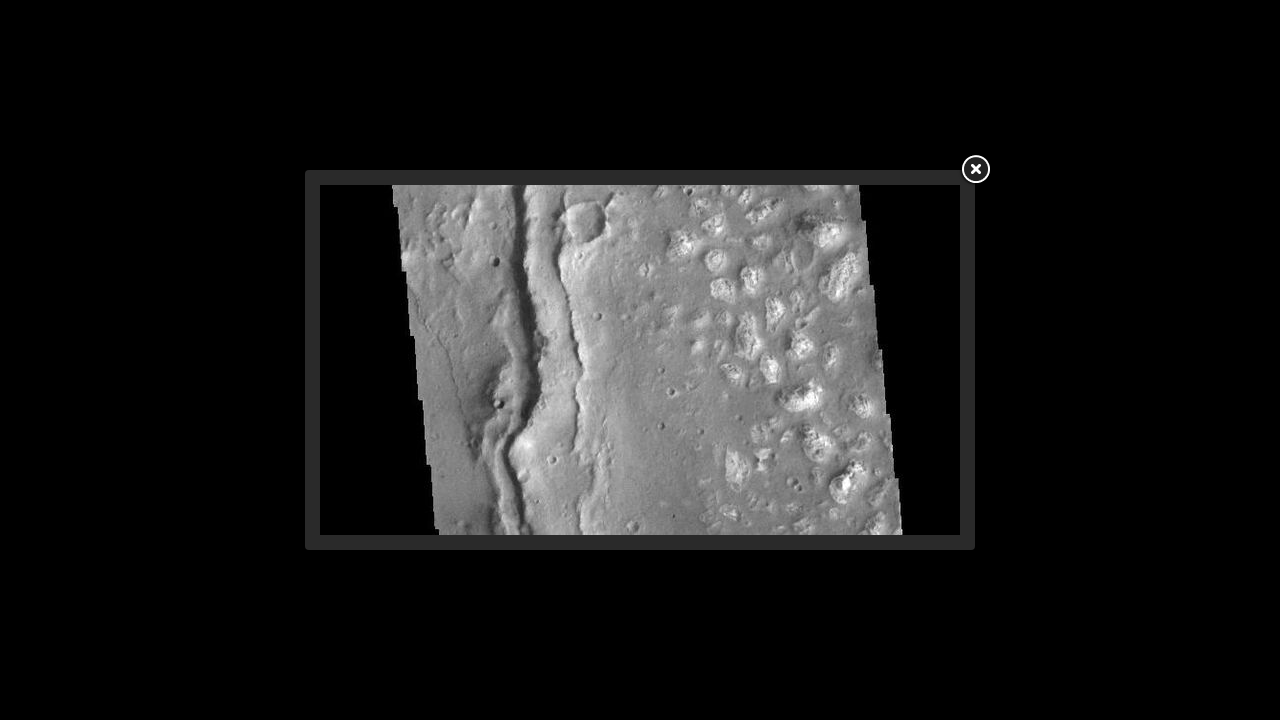